Tests double-click functionality by double-clicking a success button and verifying the confirmation message appears

Starting URL: https://www.tutorialspoint.com/selenium/practice/buttons.php

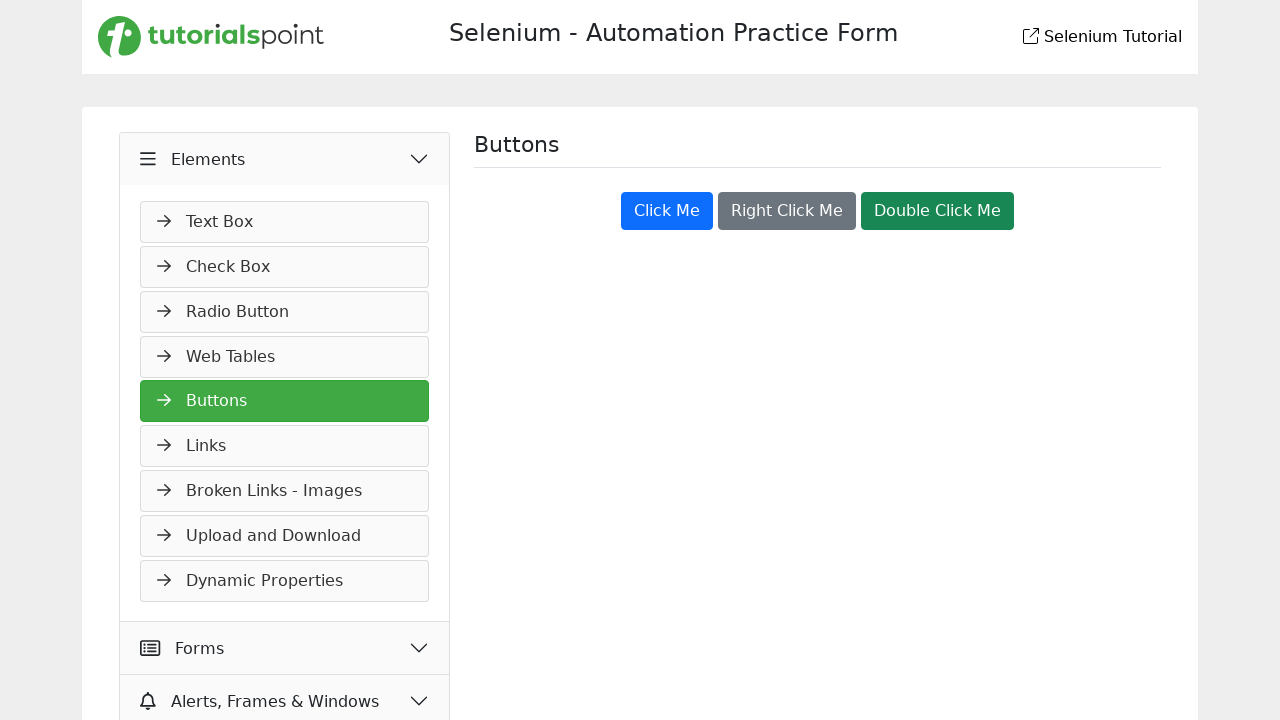

Double-clicked the success button at (938, 211) on .btn.btn-success
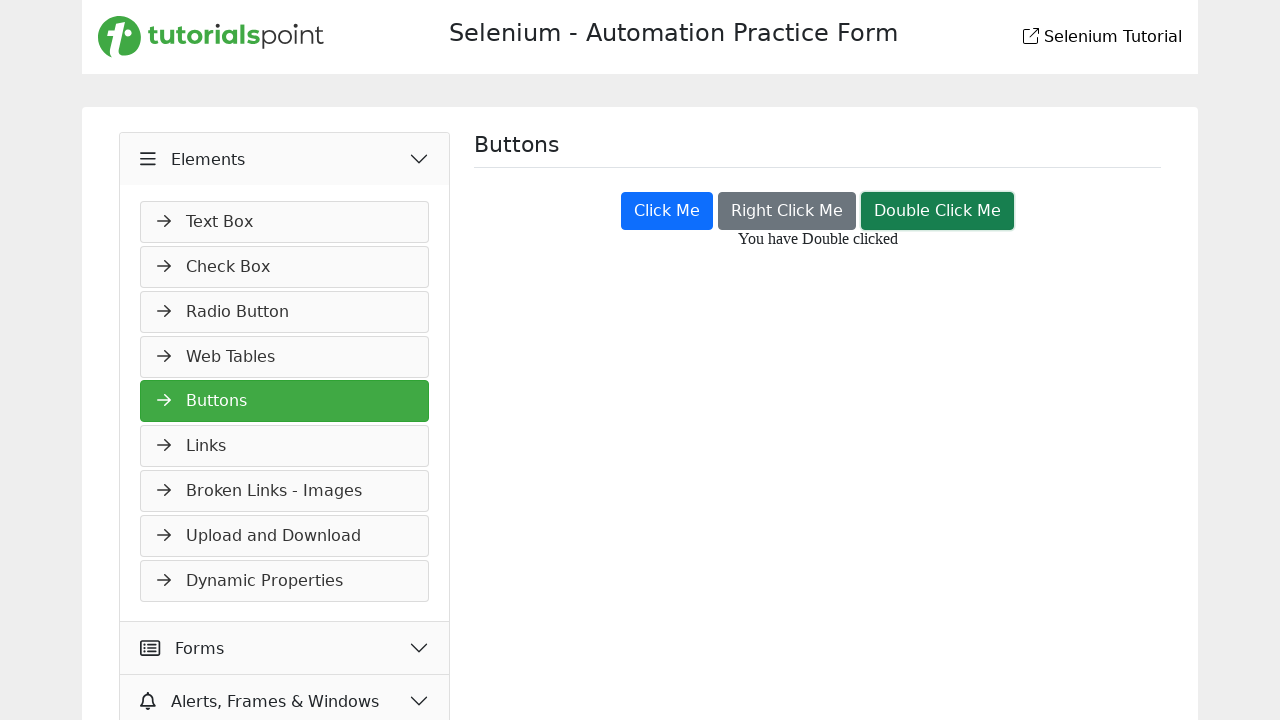

Retrieved double-click confirmation message text
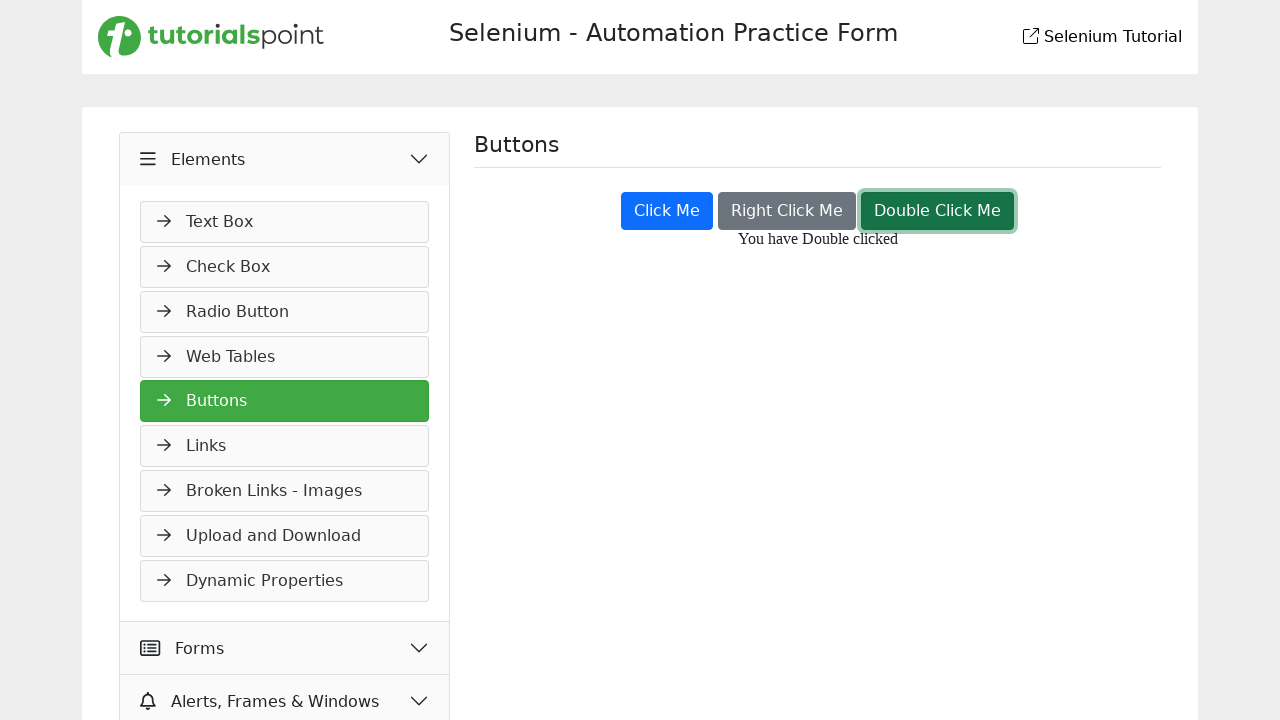

Verified confirmation message 'You have Double clicked' appeared
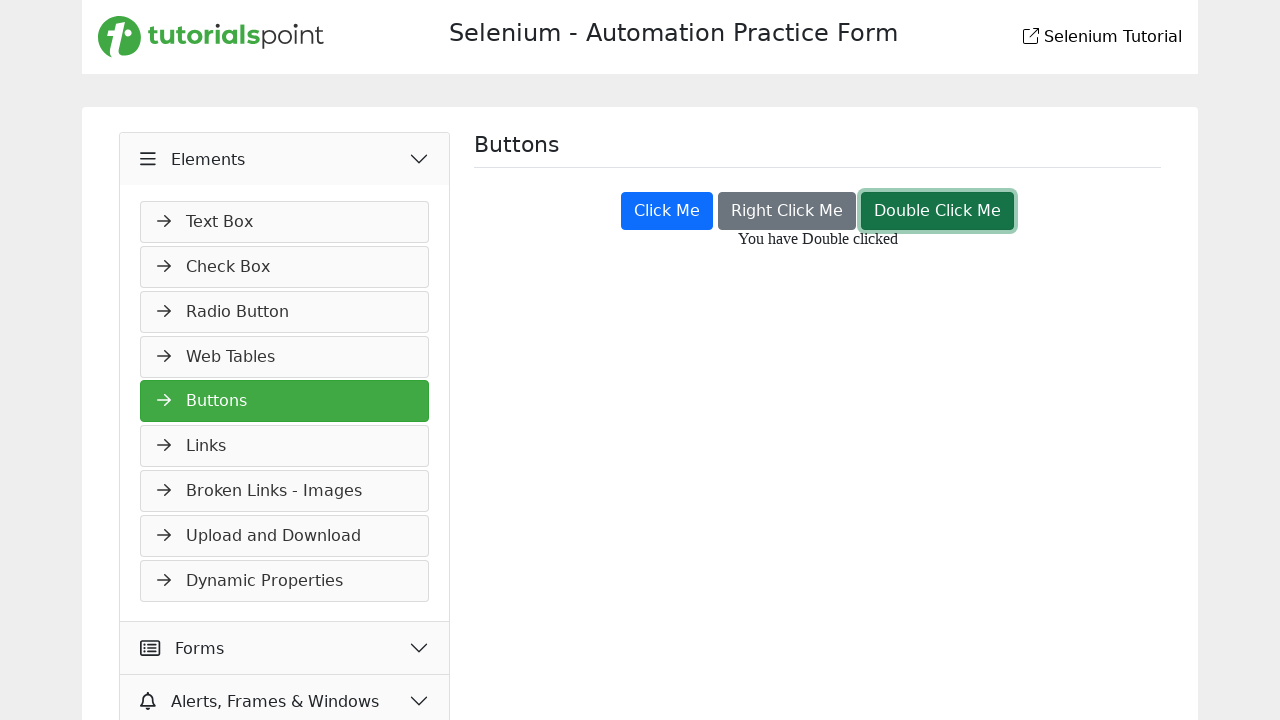

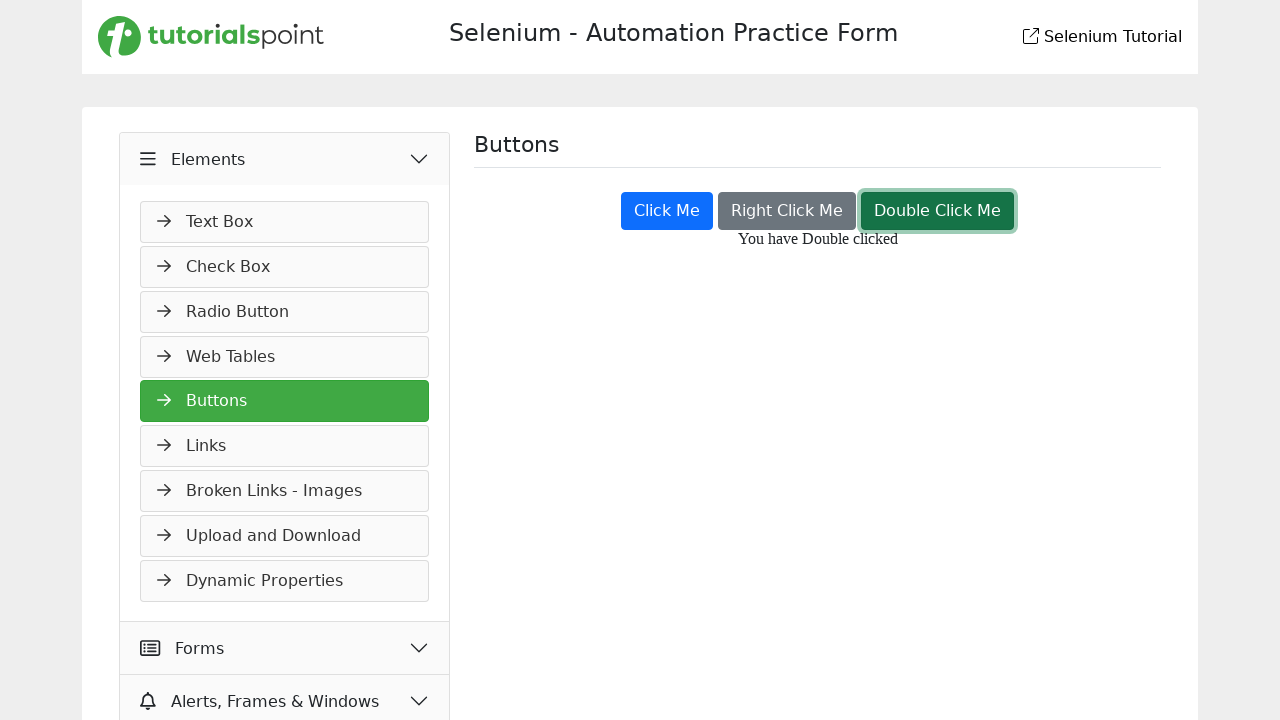